Tests JavaScript prompt alert functionality by clicking the prompt button, entering text into the alert dialog, and accepting it

Starting URL: https://demoqa.com/alerts

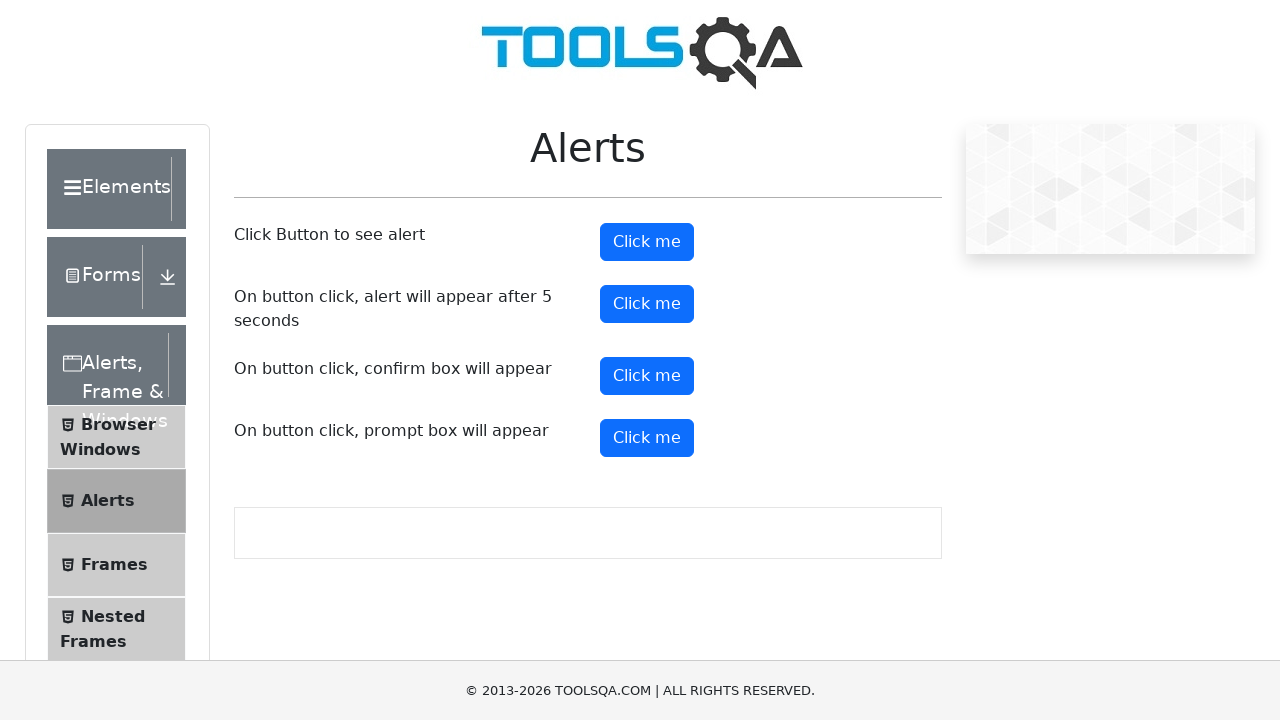

Page loaded with domcontentloaded state
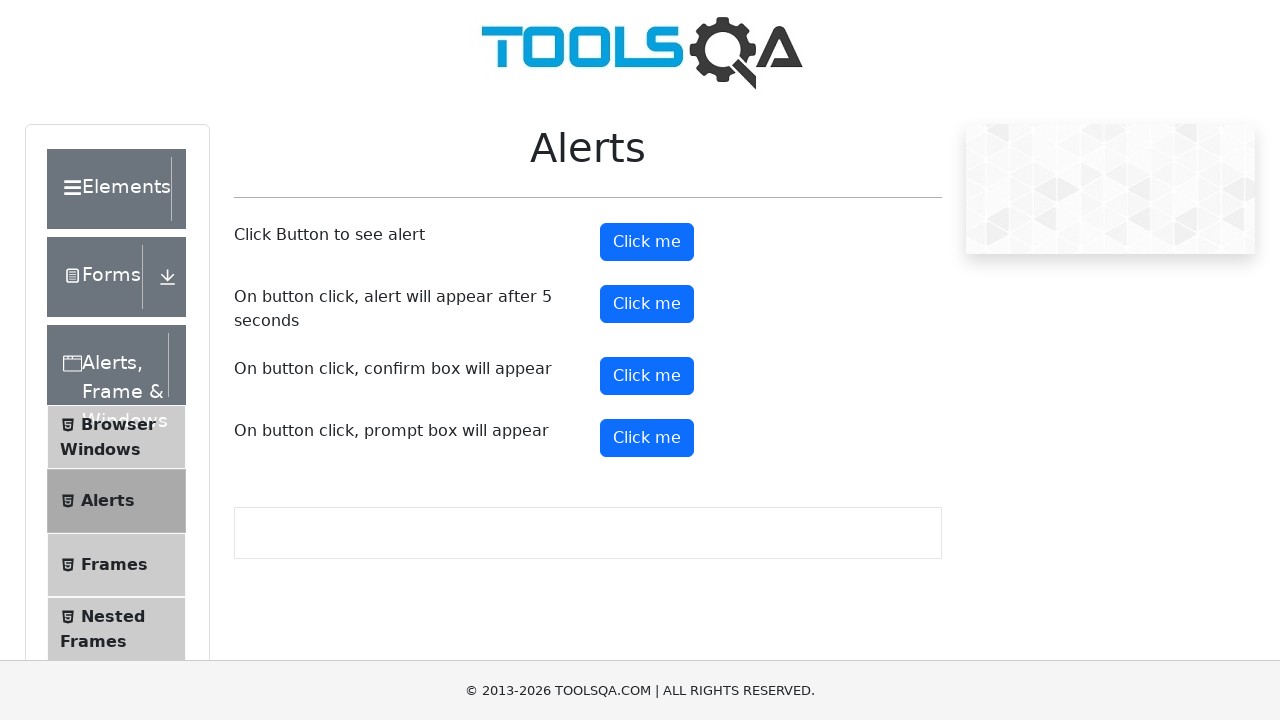

Scrolled down the page using PageDown
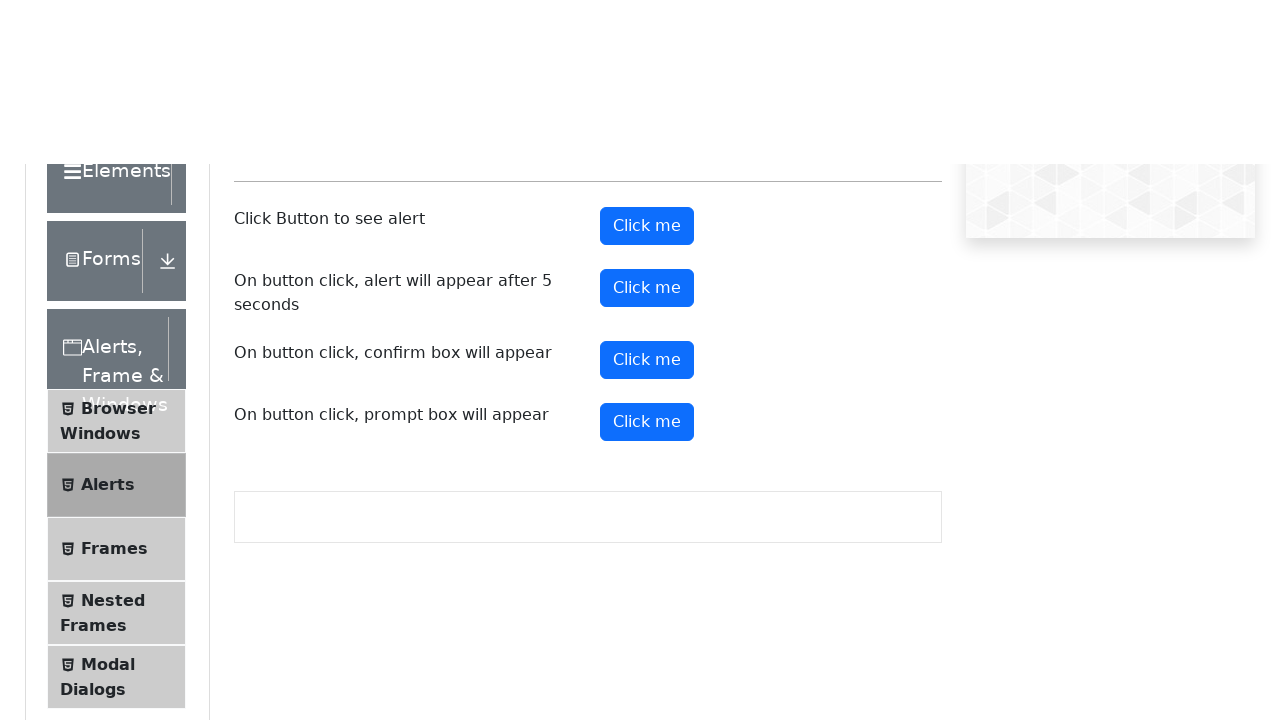

Dialog handler registered to accept prompts with text 'tushar'
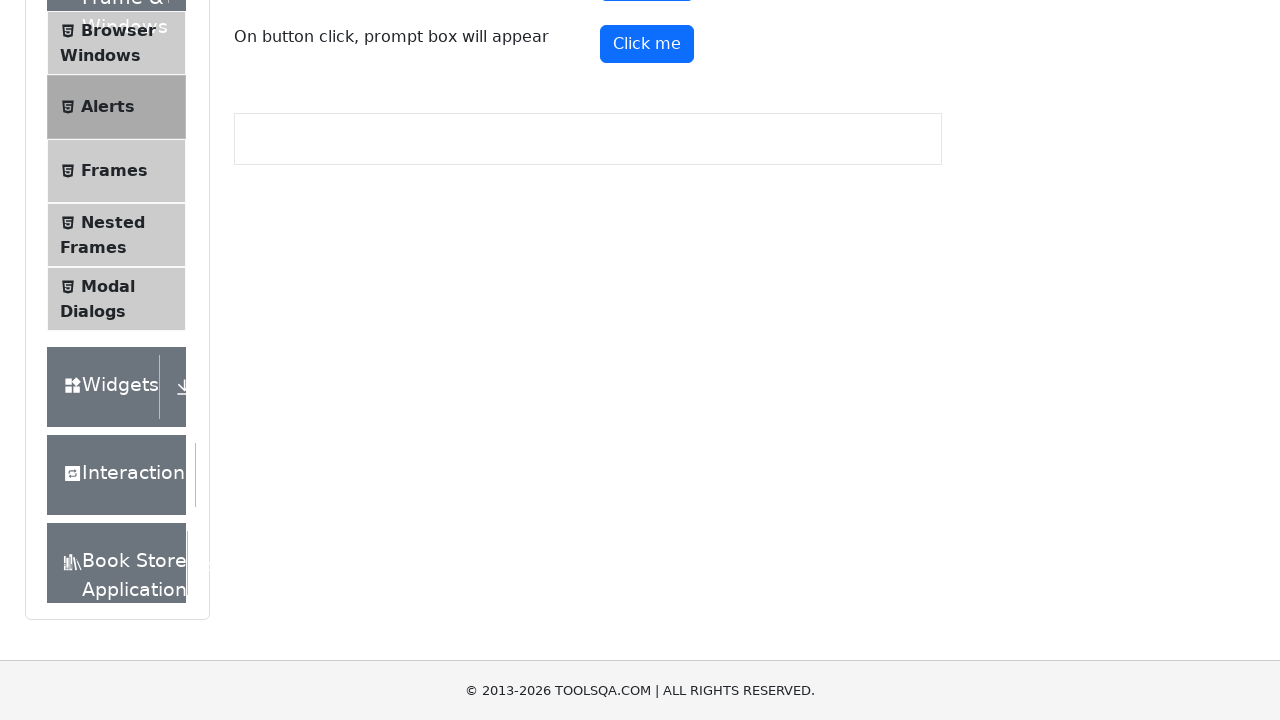

Clicked the prompt button to trigger the alert dialog at (647, 44) on #promtButton
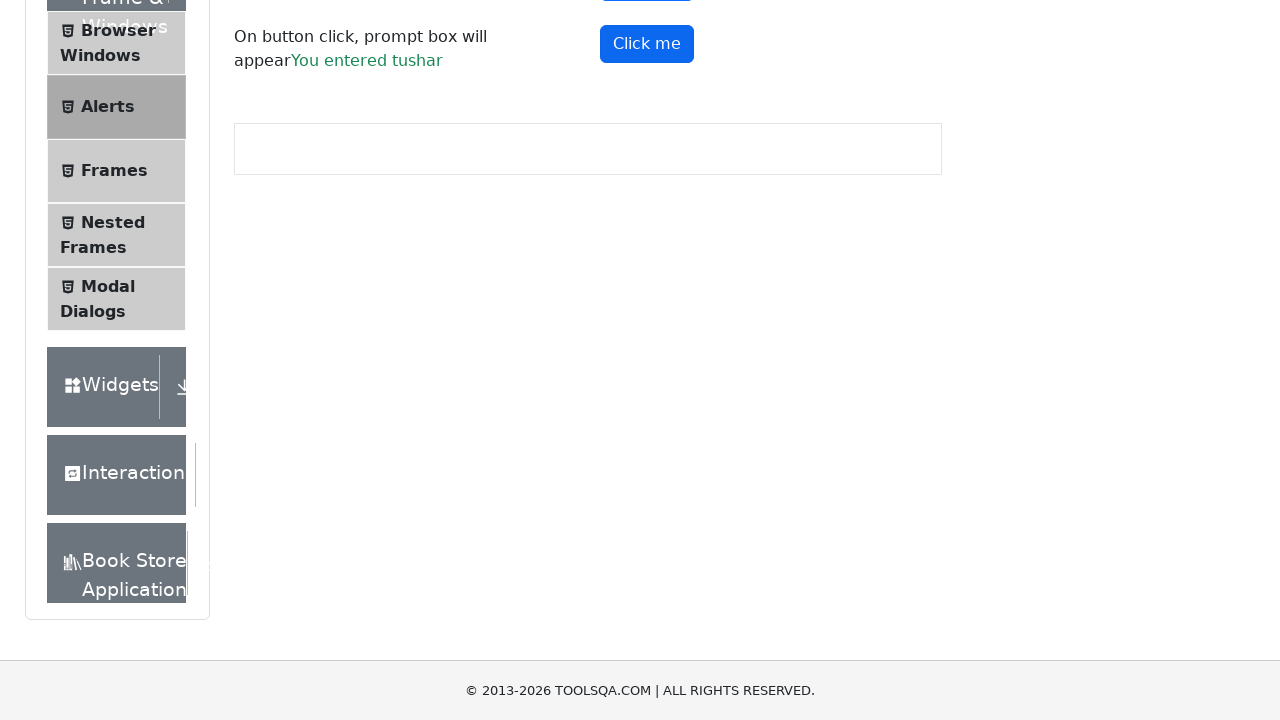

Waited for dialog to be processed
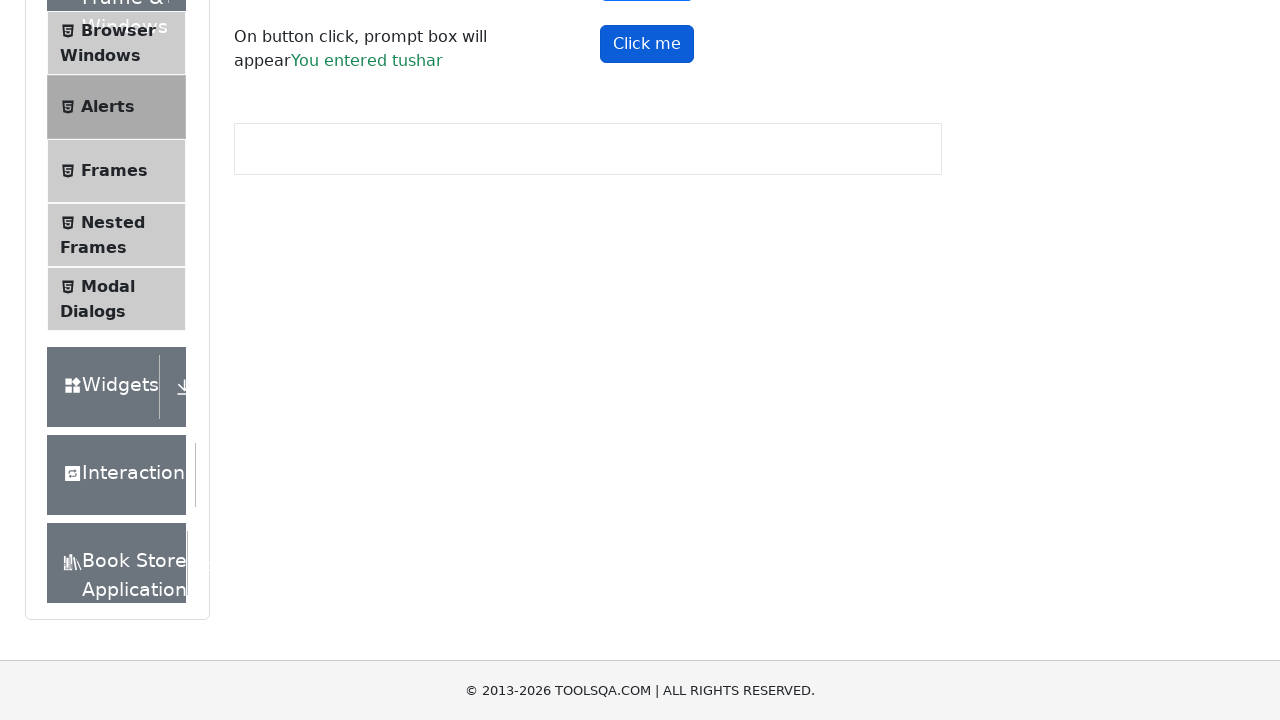

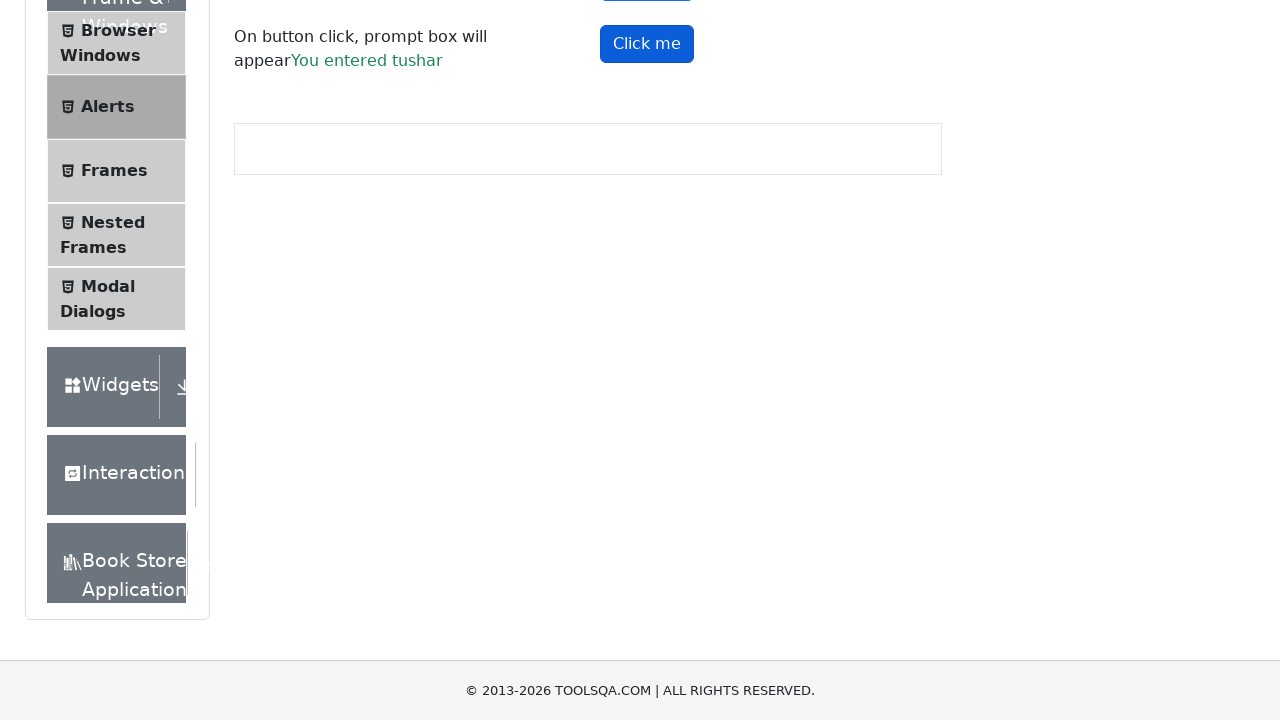